Tests successful student registration form submission by filling all fields (name, email, gender, phone, date of birth, subjects, hobbies, address, state/city) and verifying the confirmation modal displays correct data.

Starting URL: https://demoqa.com/automation-practice-form

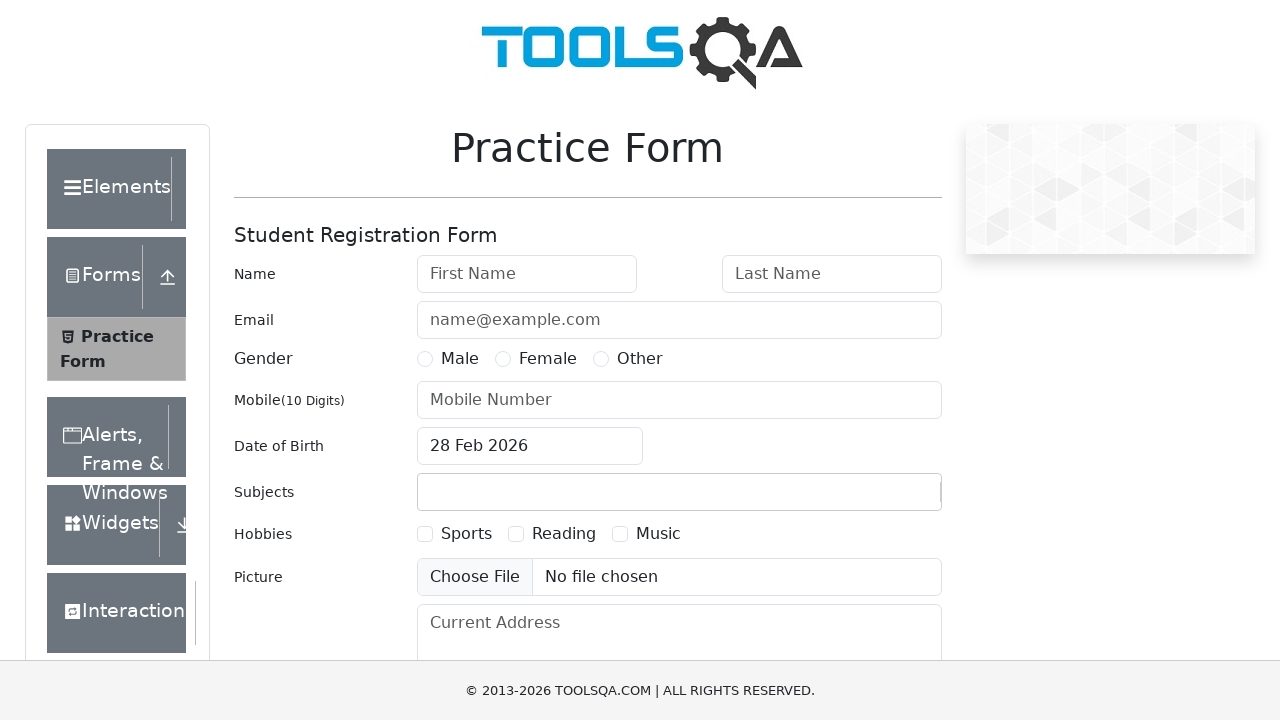

Form page loaded and practice form wrapper is visible
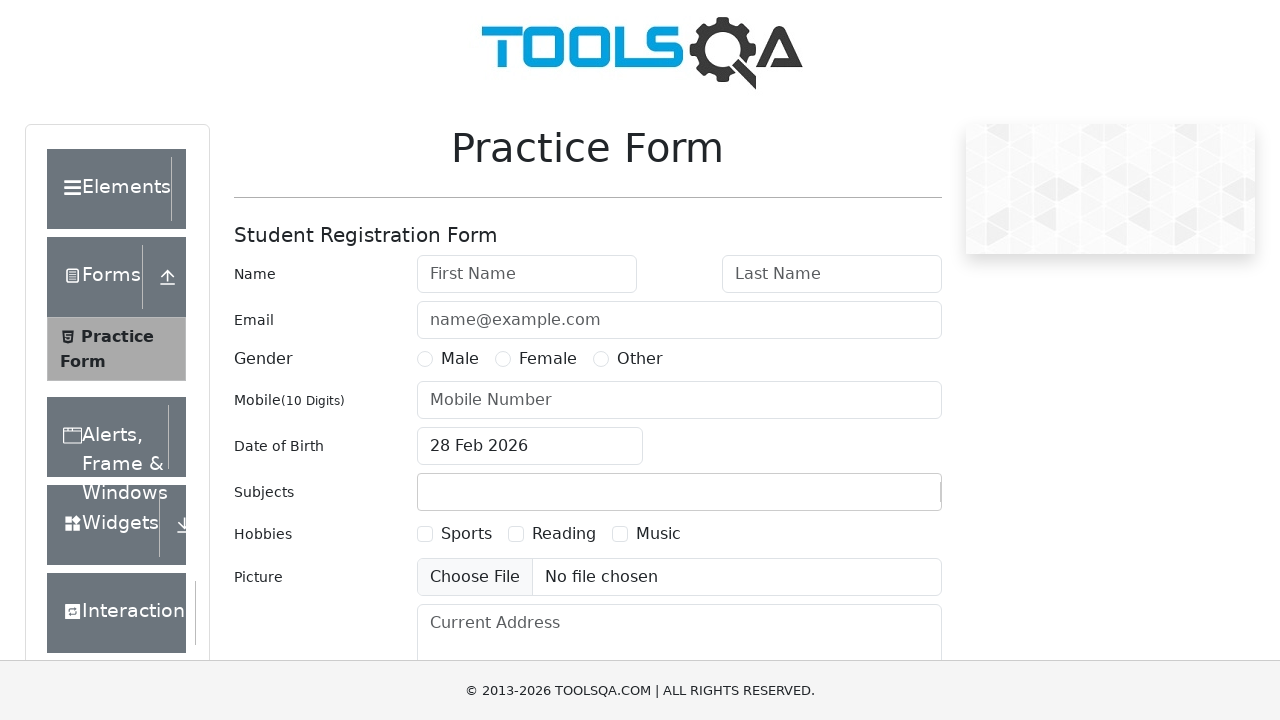

Filled first name field with 'Jennifer' on #firstName
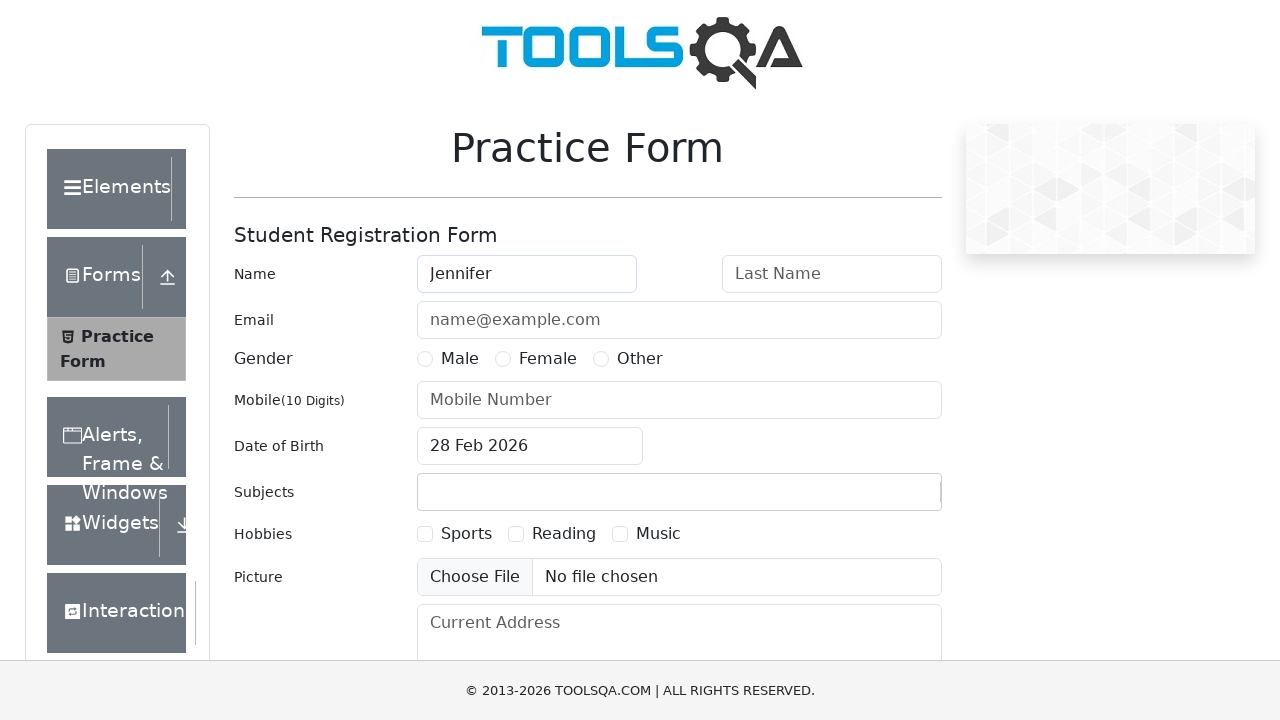

Filled last name field with 'Morrison' on #lastName
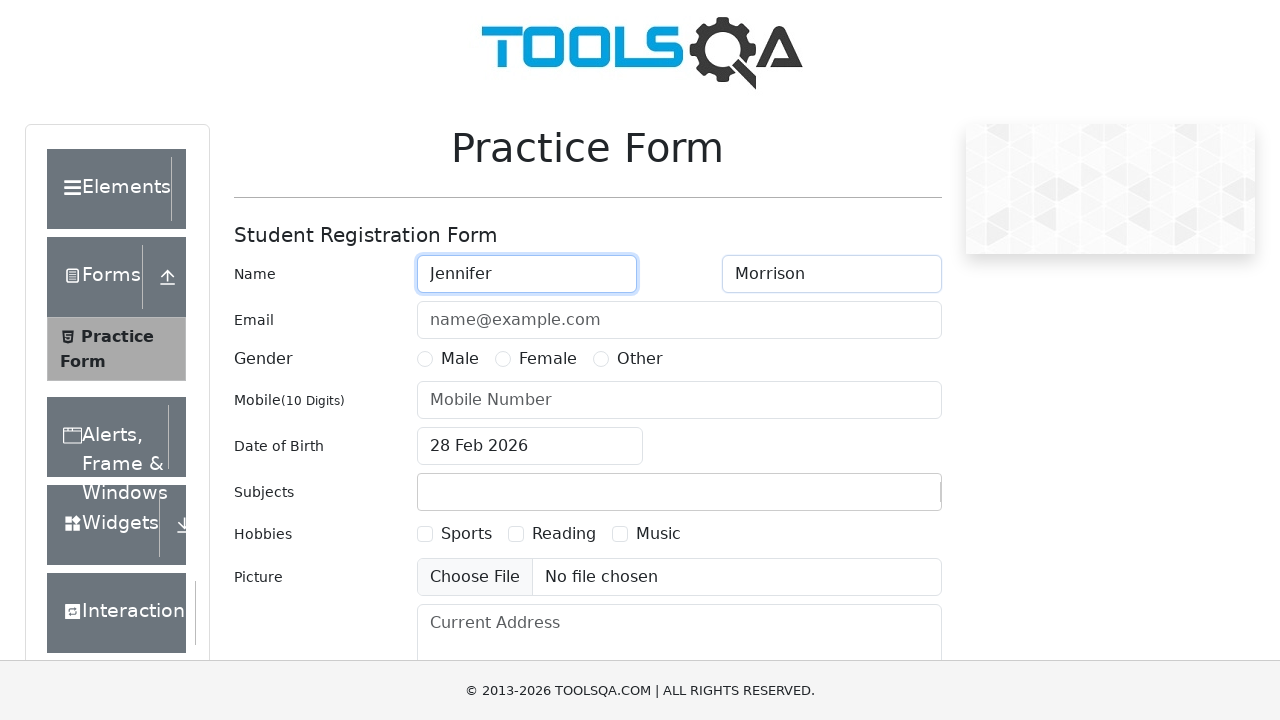

Filled email field with 'jenn42@gmail.com' on #userEmail
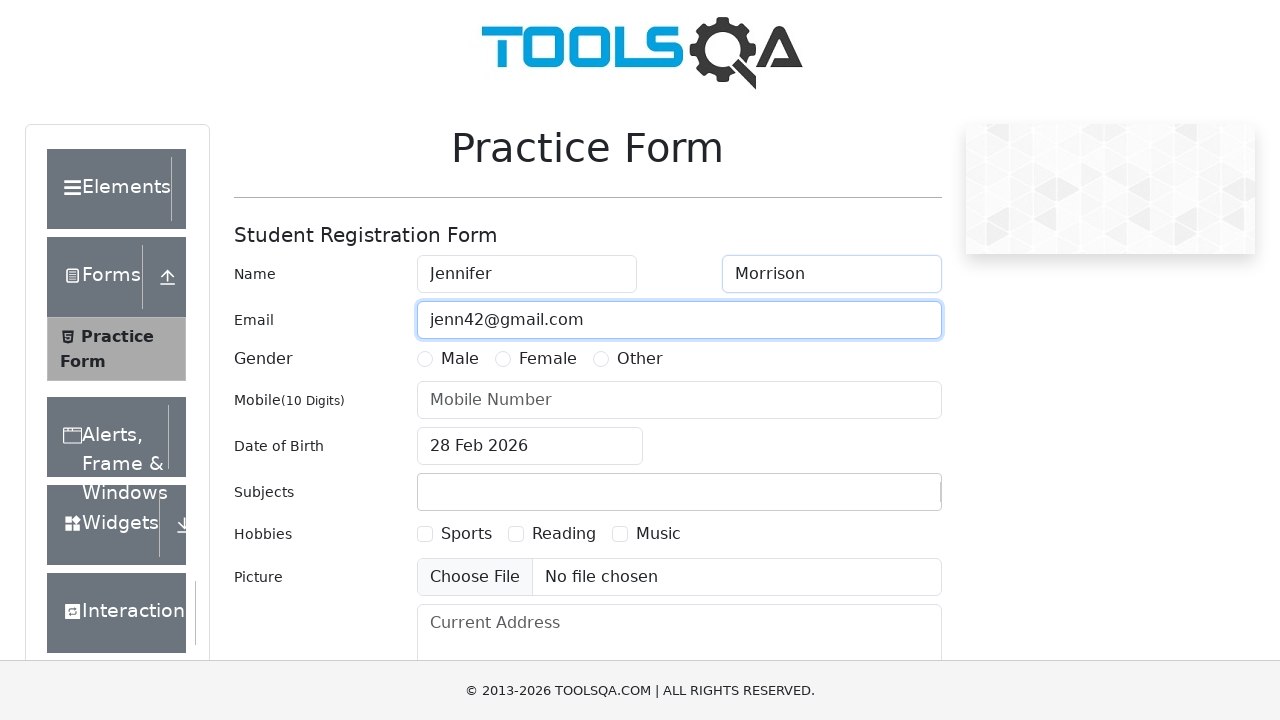

Selected 'Female' gender option at (548, 359) on #genterWrapper >> text=Female
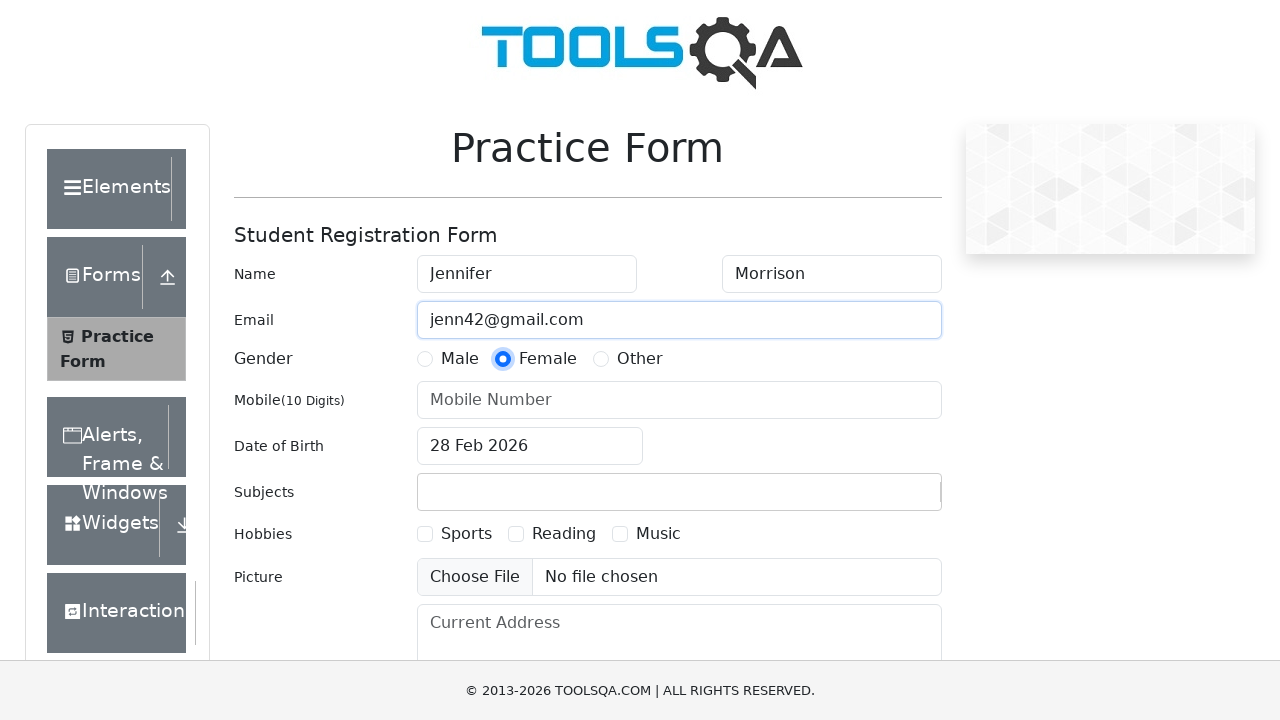

Filled phone number field with '9876543210' on #userNumber
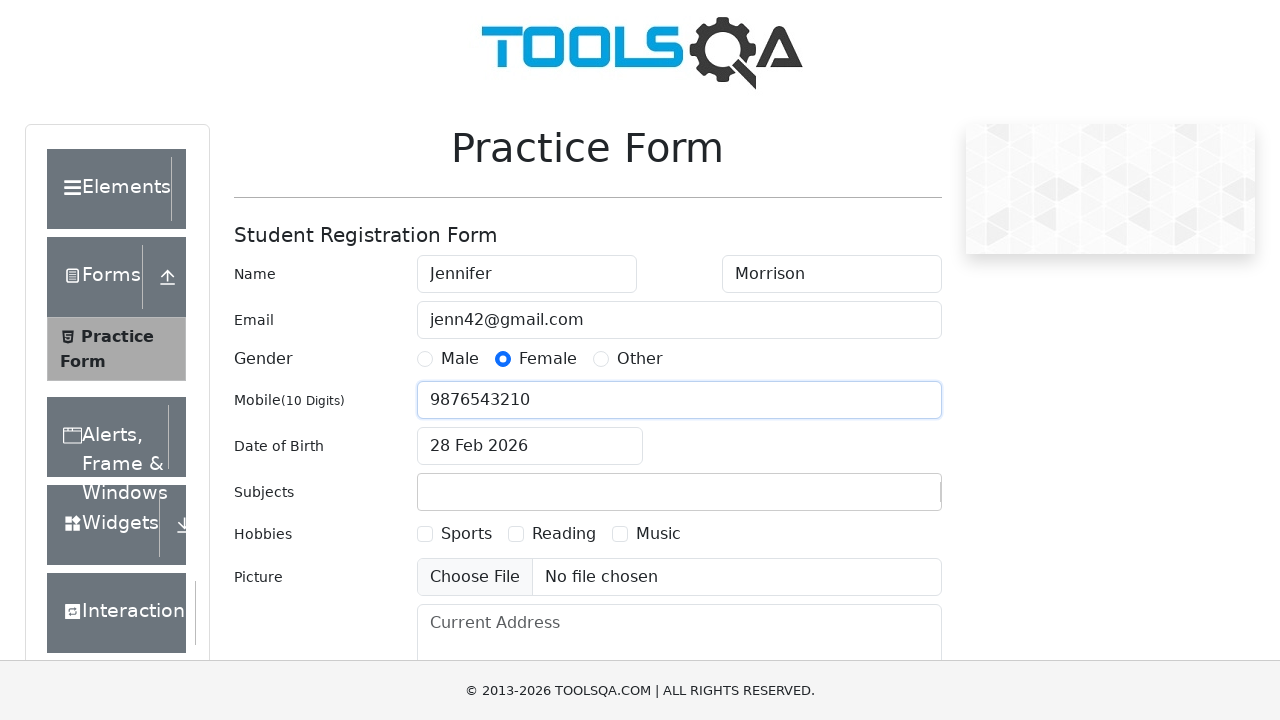

Clicked date of birth input to open date picker at (530, 446) on #dateOfBirthInput
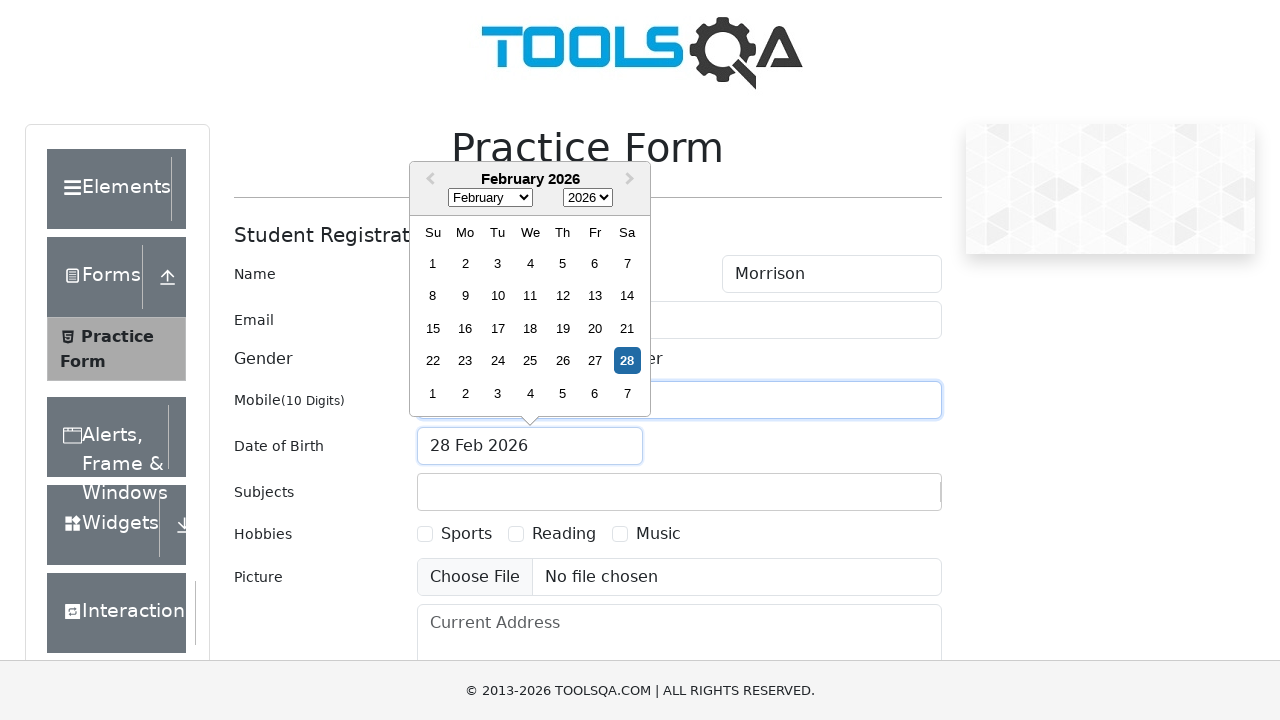

Selected 'June' from month dropdown on .react-datepicker__month-select
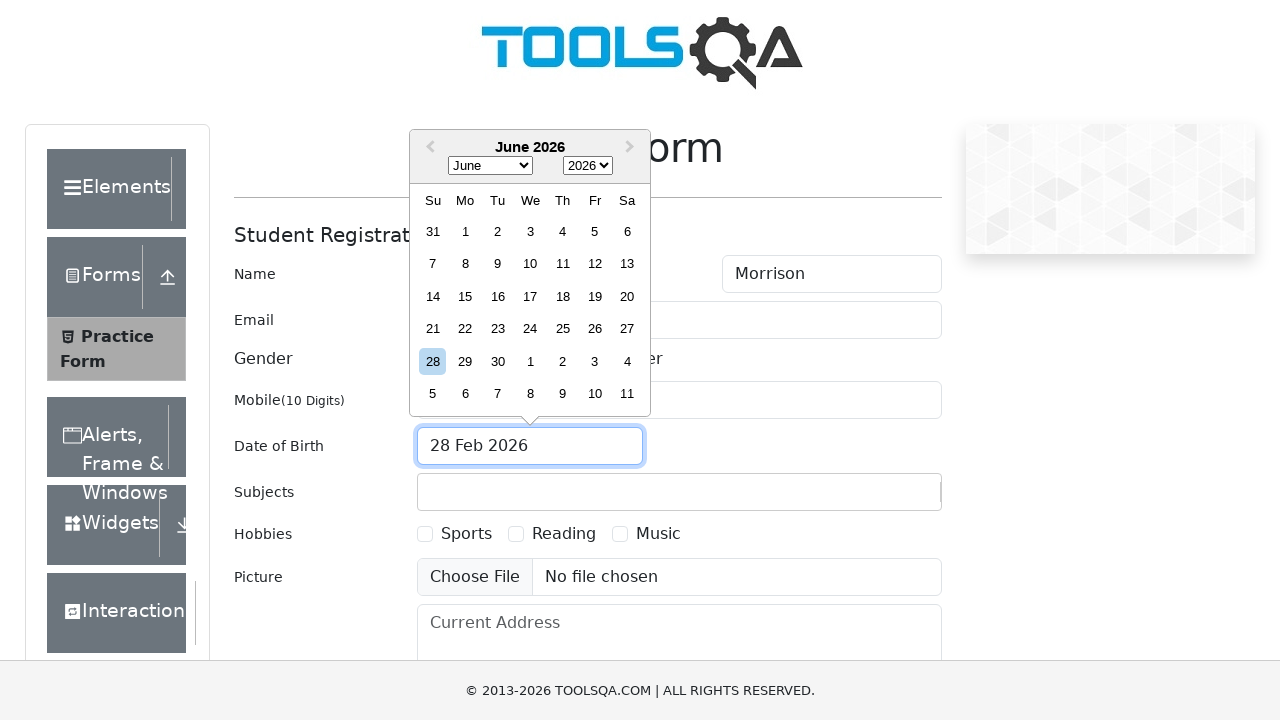

Selected '1914' from year dropdown on .react-datepicker__year-select
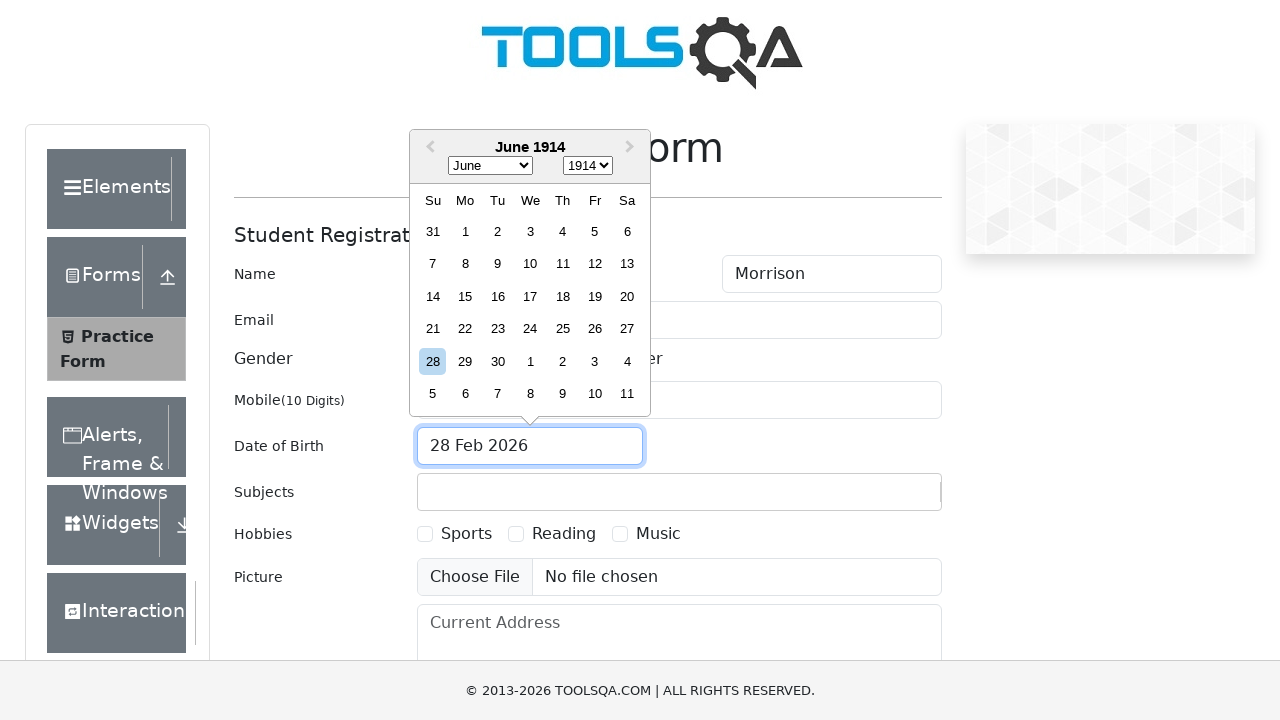

Selected day 2 from date picker at (498, 231) on .react-datepicker__day--002:not(.react-datepicker__day--outside-month)
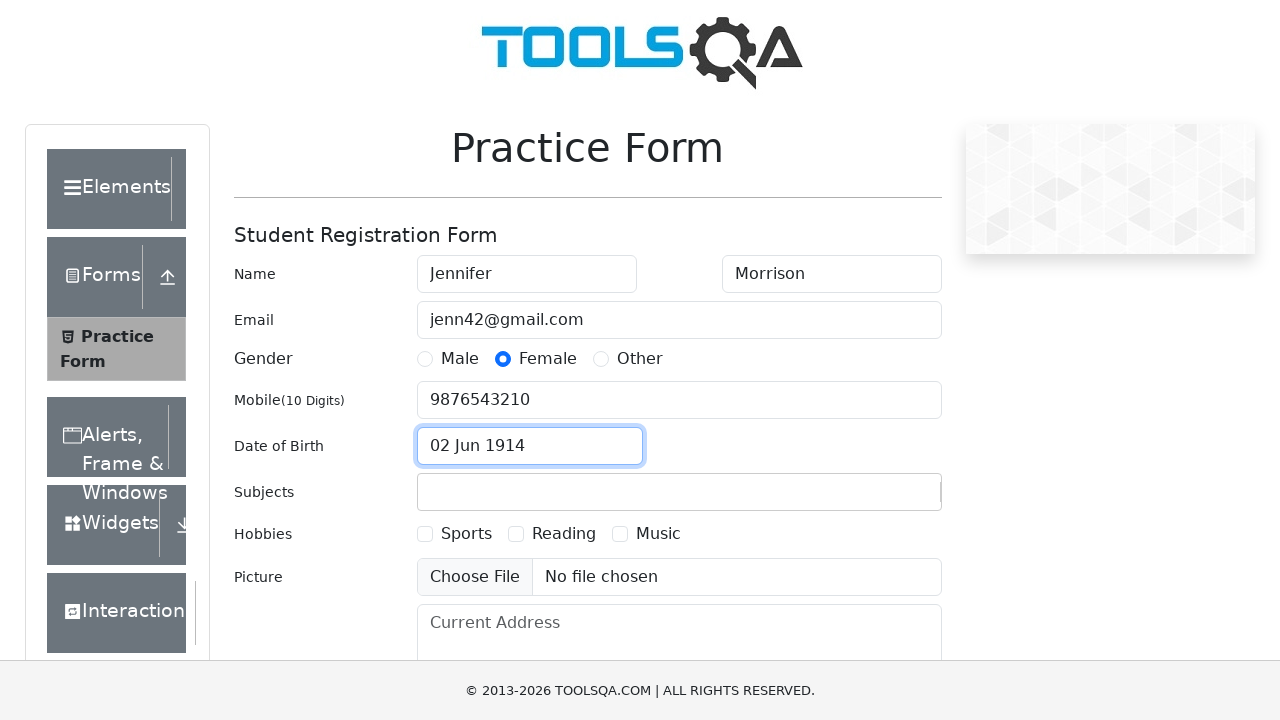

Typed 'i' in subjects field to search for History on #subjectsInput
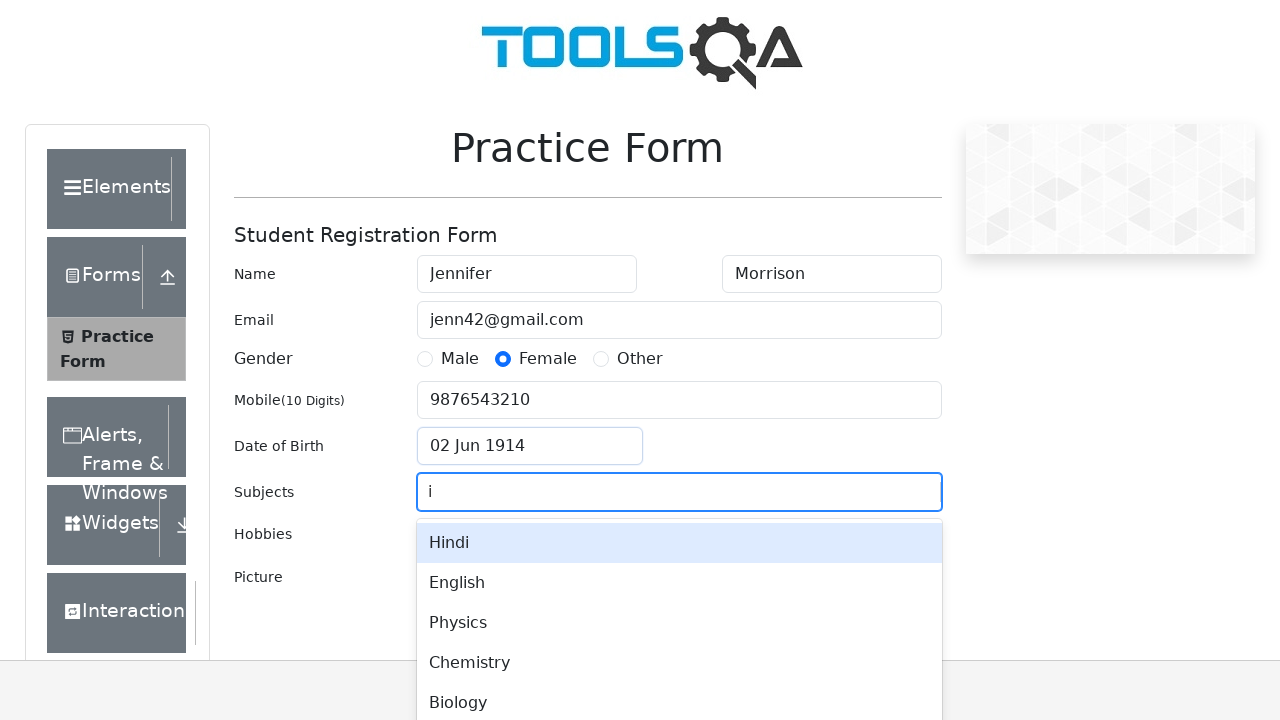

Selected 'History' from subjects dropdown at (679, 427) on .subjects-auto-complete__menu-list >> text=History
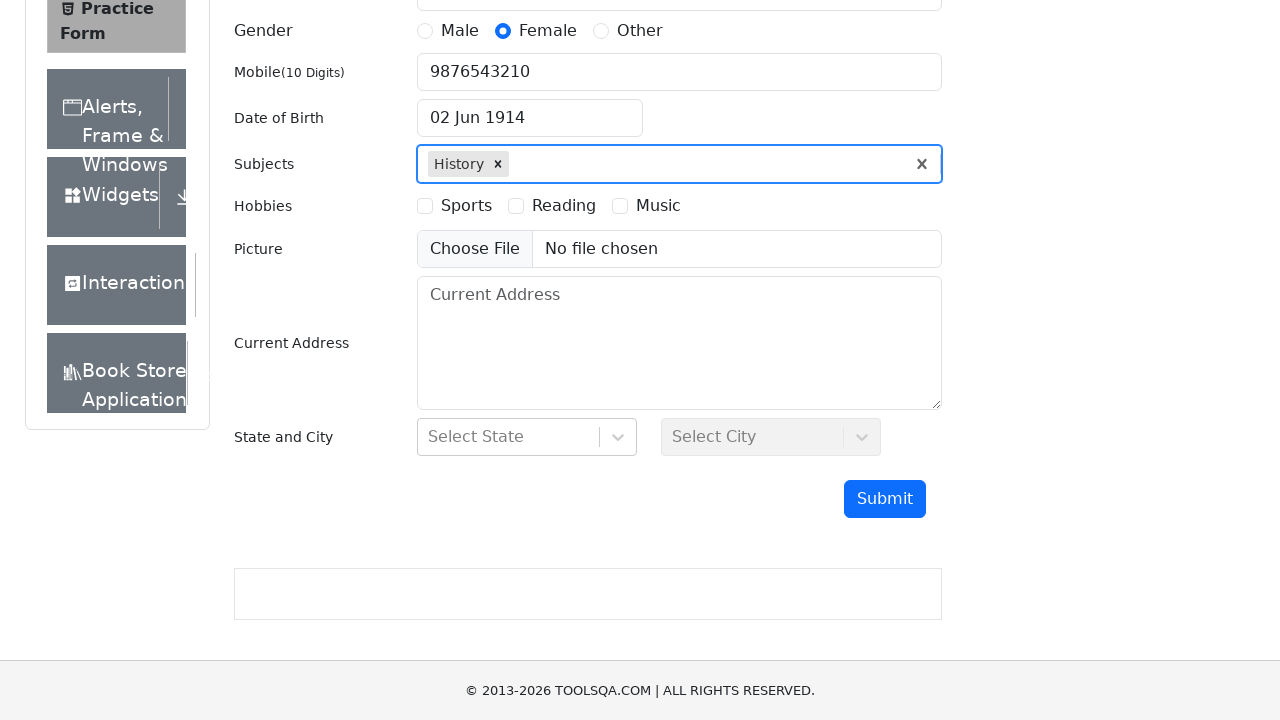

Typed 'i' in subjects field to search for English on #subjectsInput
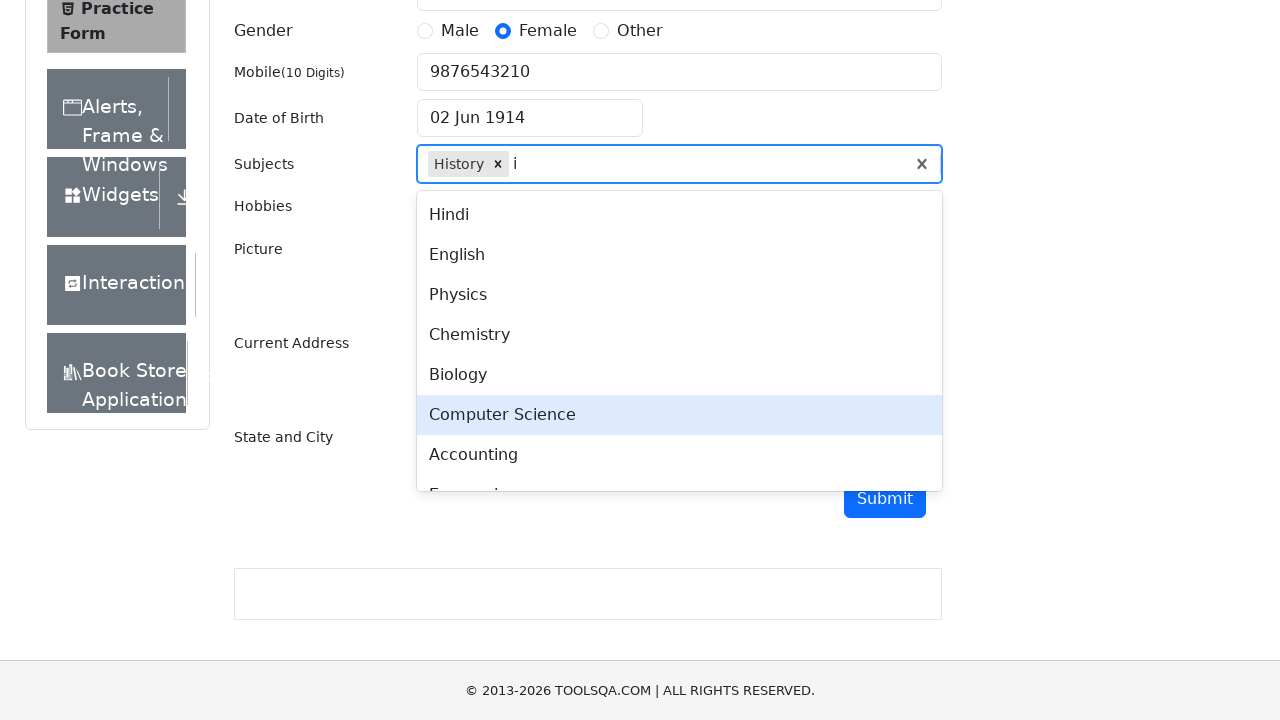

Selected 'English' from subjects dropdown at (679, 255) on .subjects-auto-complete__menu-list >> text=English
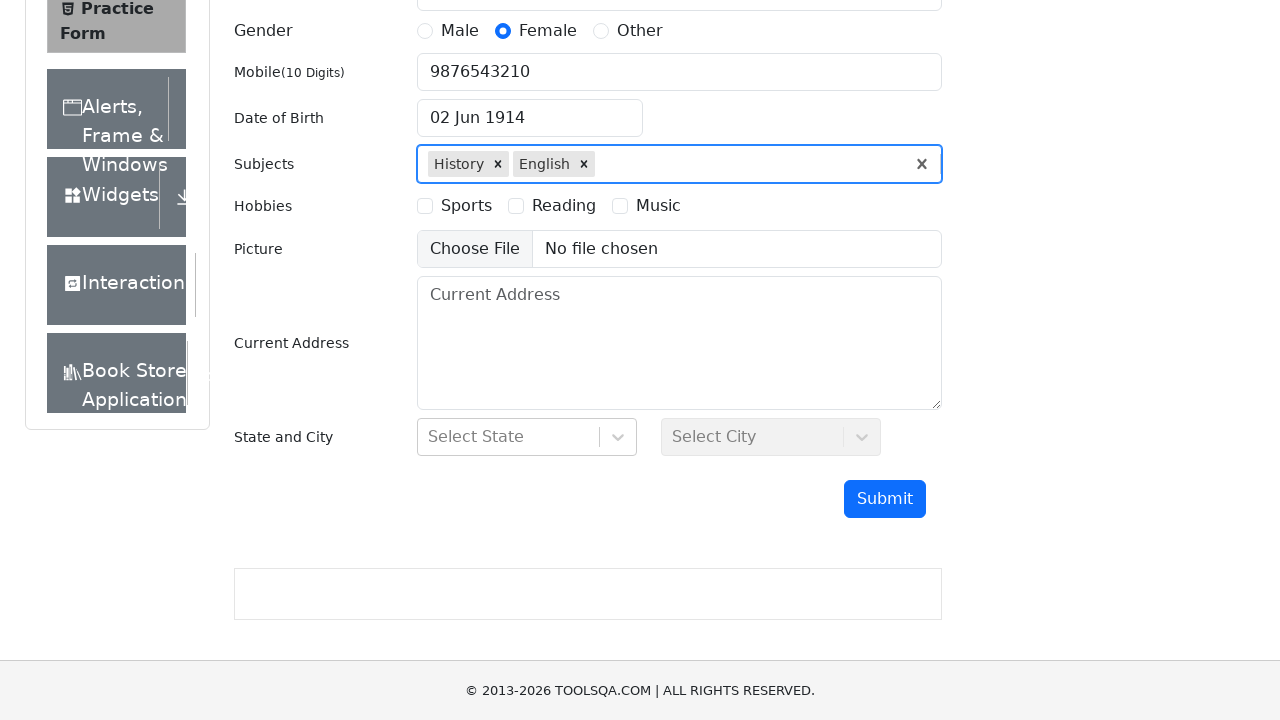

Typed 's' in subjects field to search for Arts on #subjectsInput
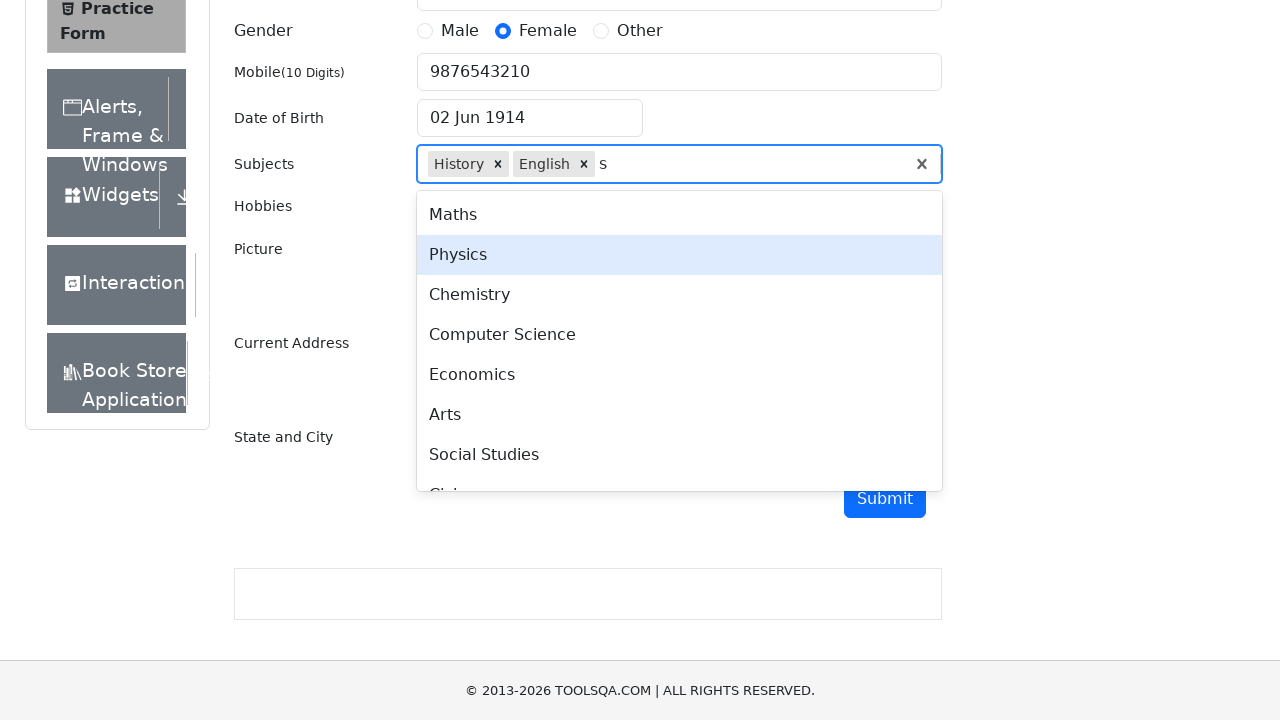

Selected 'Arts' from subjects dropdown at (679, 415) on .subjects-auto-complete__menu-list >> text=Arts
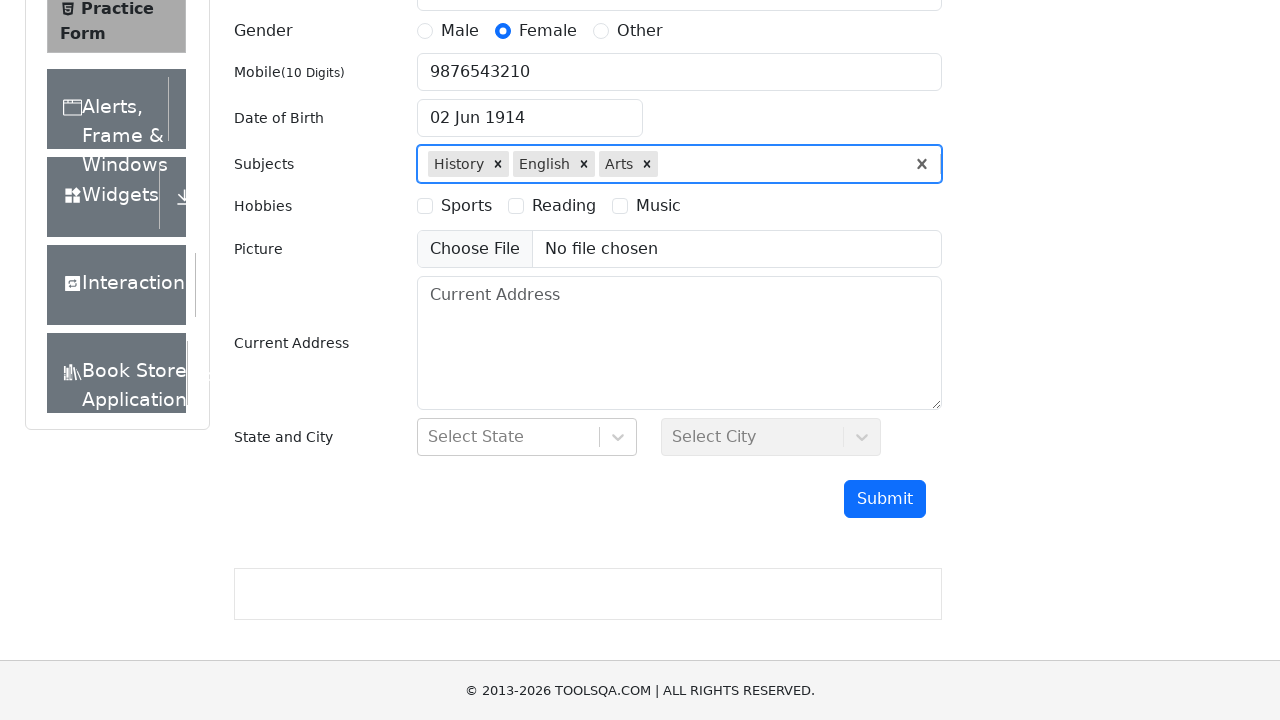

Selected 'Reading' hobby checkbox at (564, 206) on #hobbiesWrapper >> text=Reading
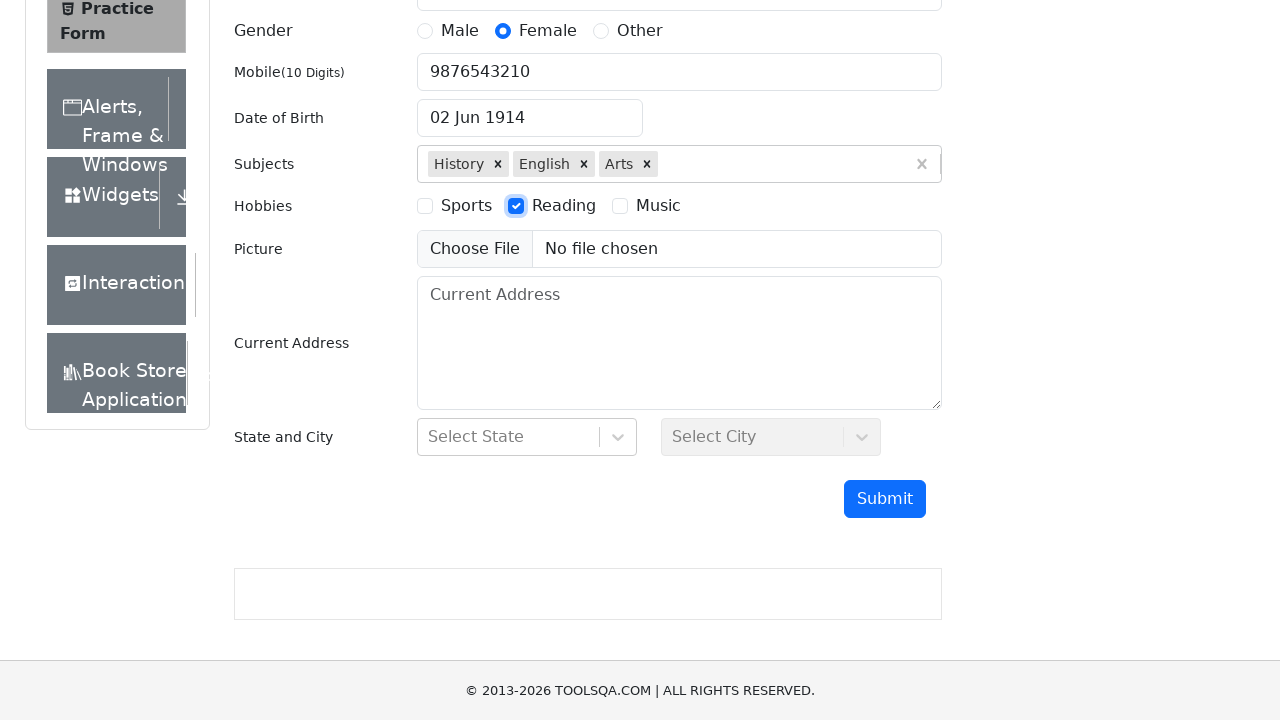

Selected 'Music' hobby checkbox at (658, 206) on #hobbiesWrapper >> text=Music
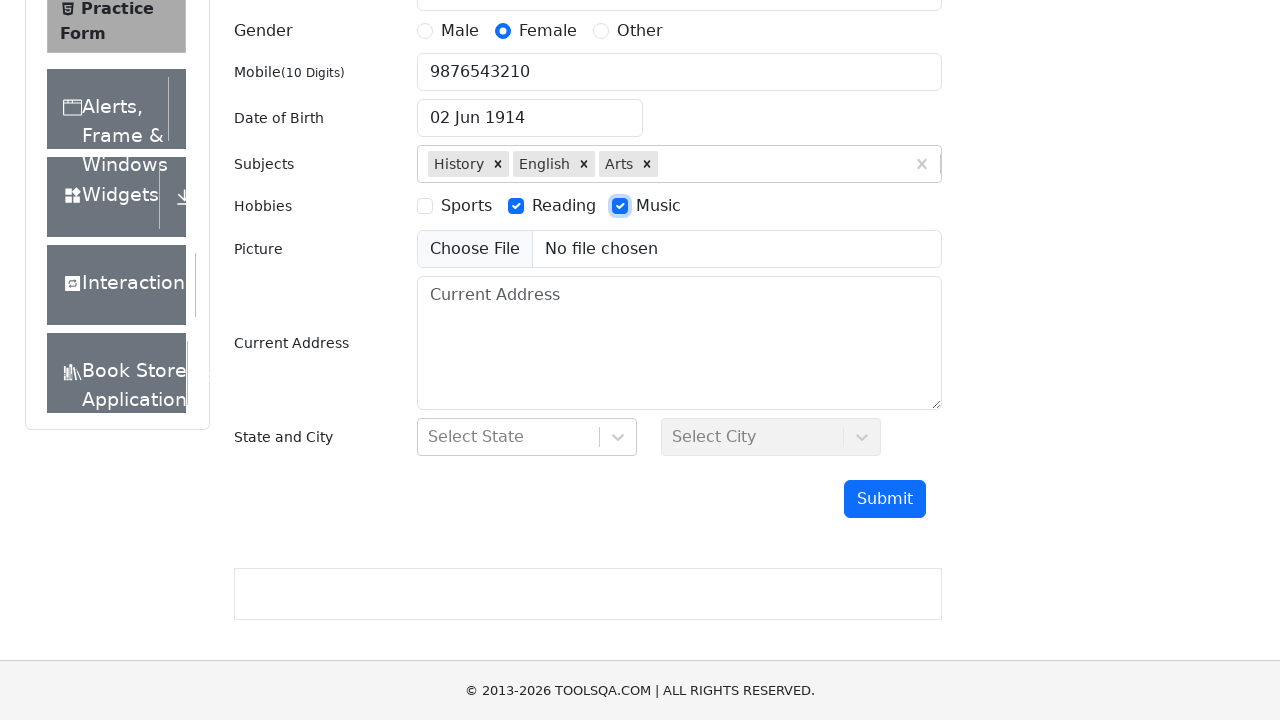

Filled current address field with '742 Evergreen Terrace, Springfield, IL 62701' on #currentAddress
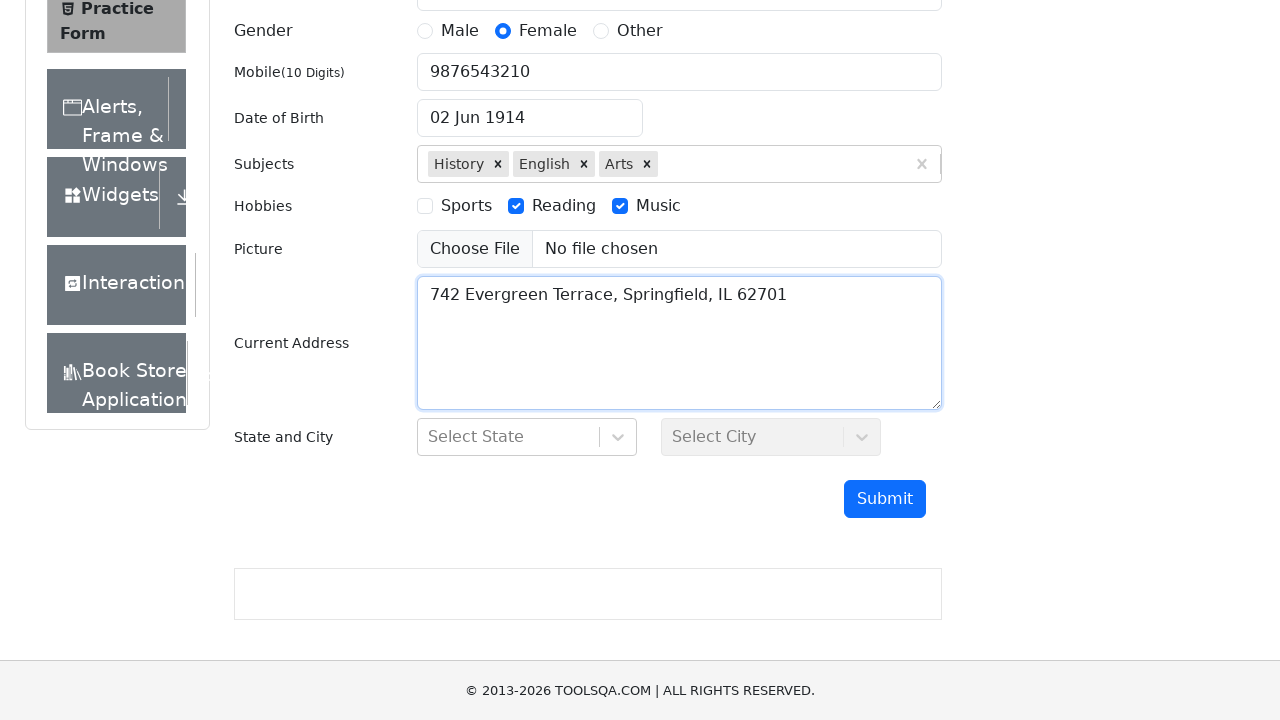

Clicked state dropdown to open state selection at (527, 437) on #state
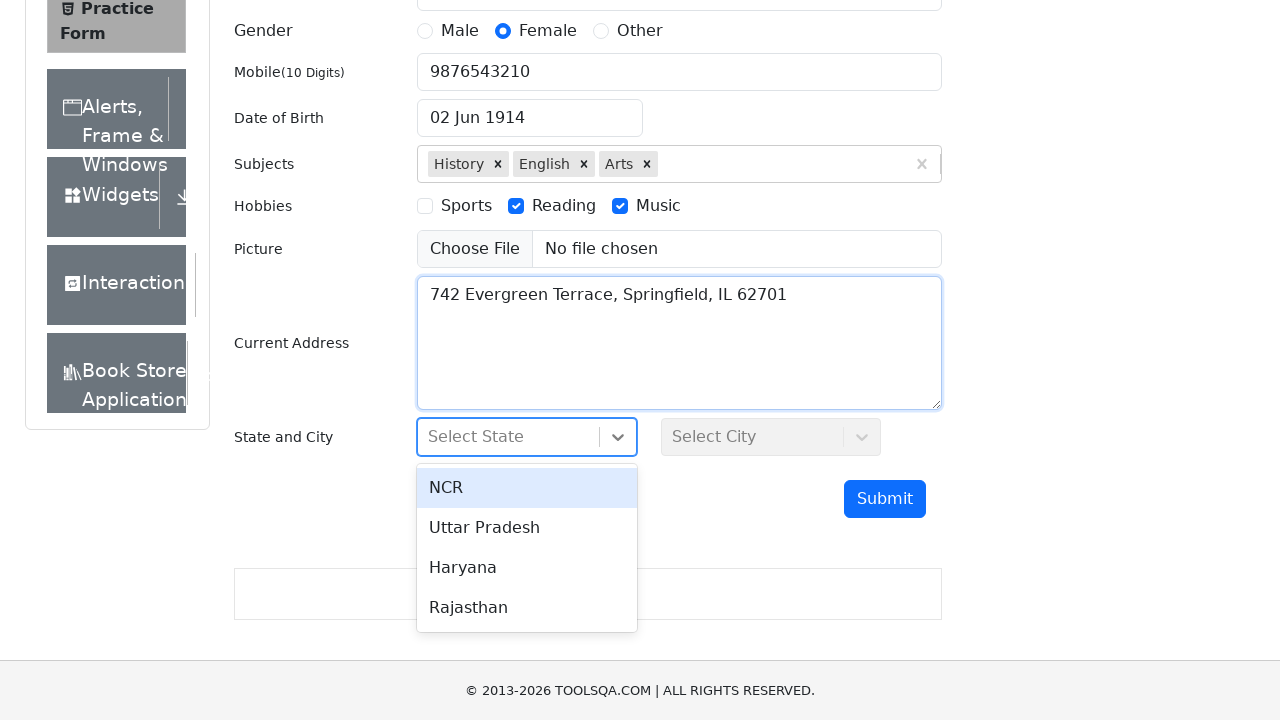

Selected 'Rajasthan' as state at (527, 608) on #stateCity-wrapper >> text=Rajasthan
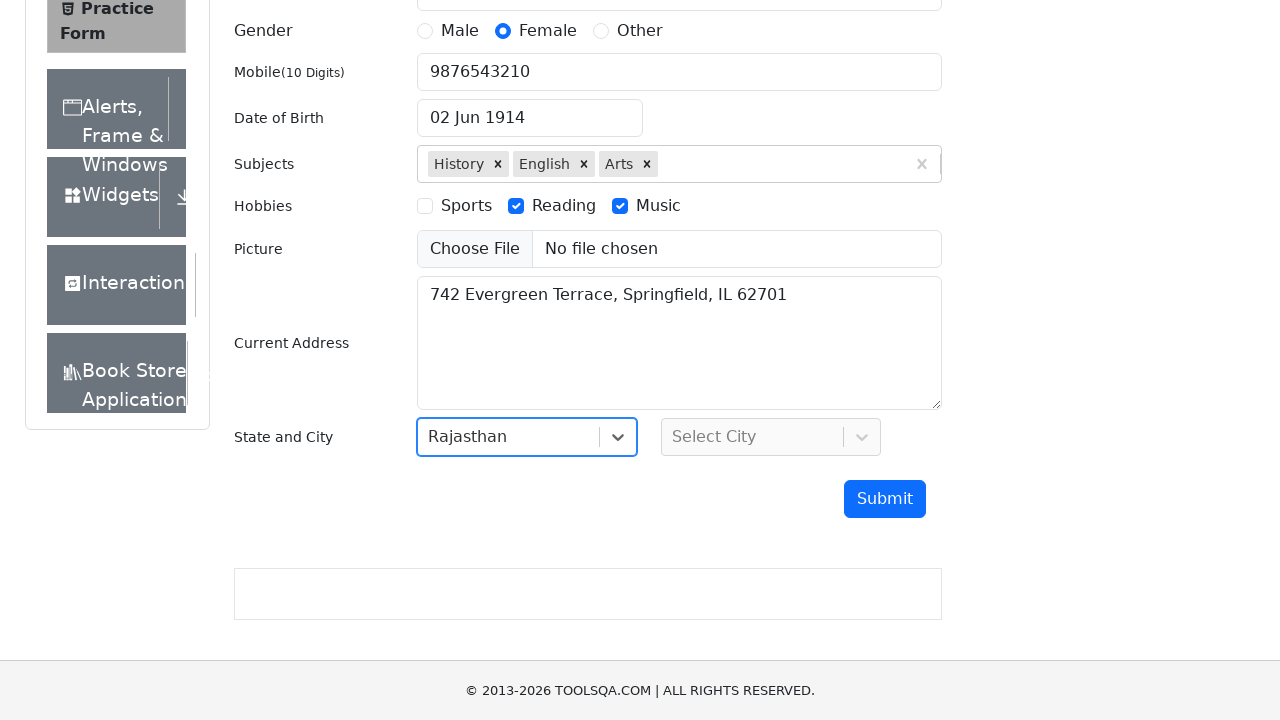

Clicked city dropdown to open city selection at (771, 437) on #city
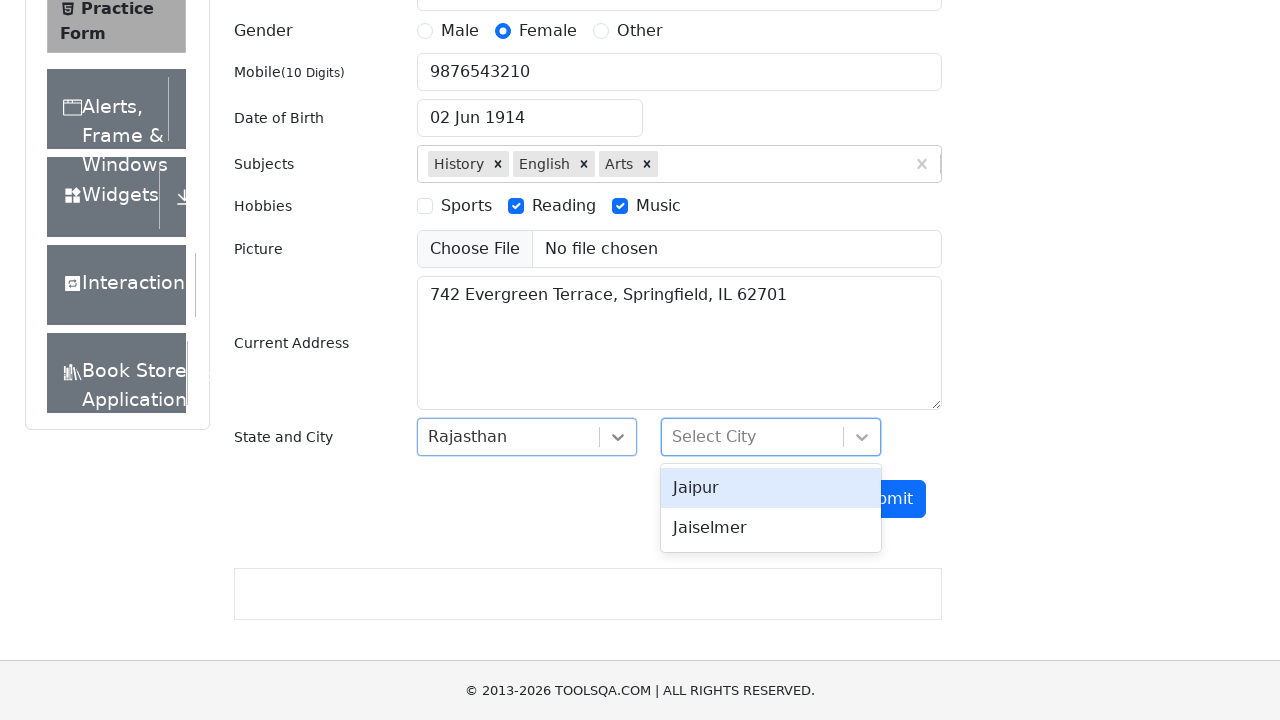

Selected 'Jaiselmer' as city at (771, 528) on #stateCity-wrapper >> text=Jaiselmer
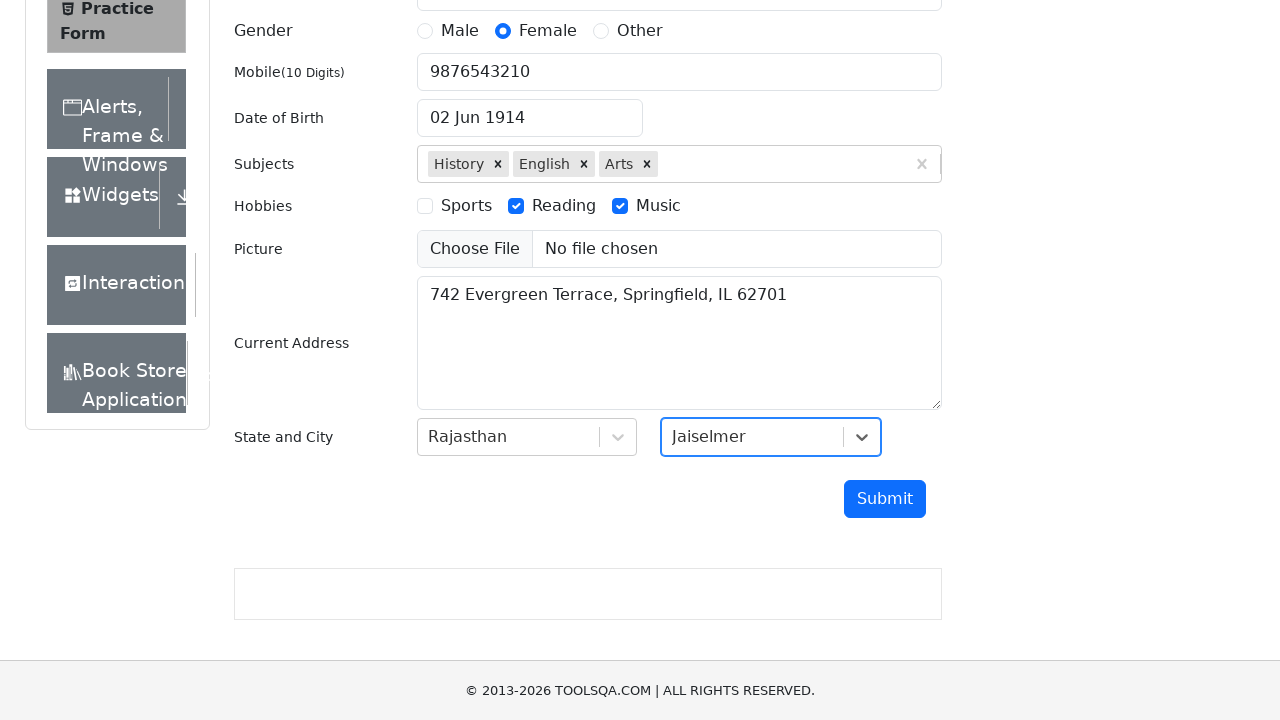

Clicked submit button to submit the registration form at (885, 499) on #submit
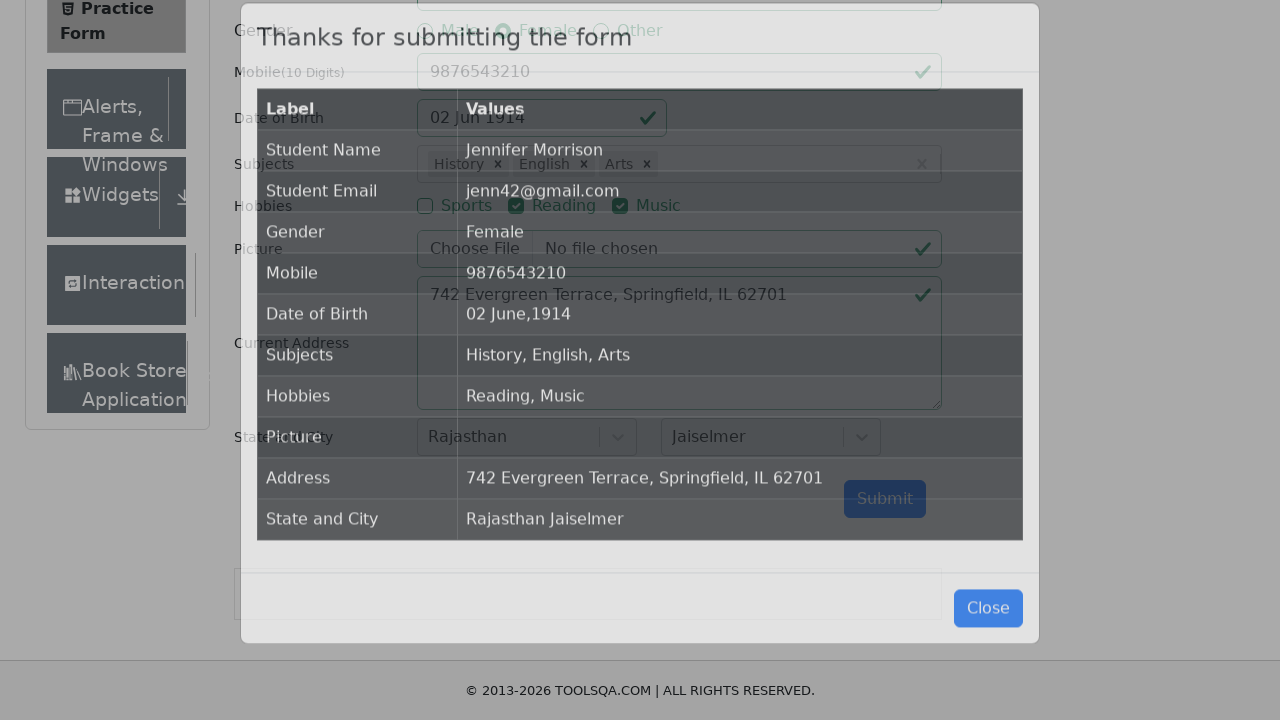

Confirmation modal appeared with successful submission
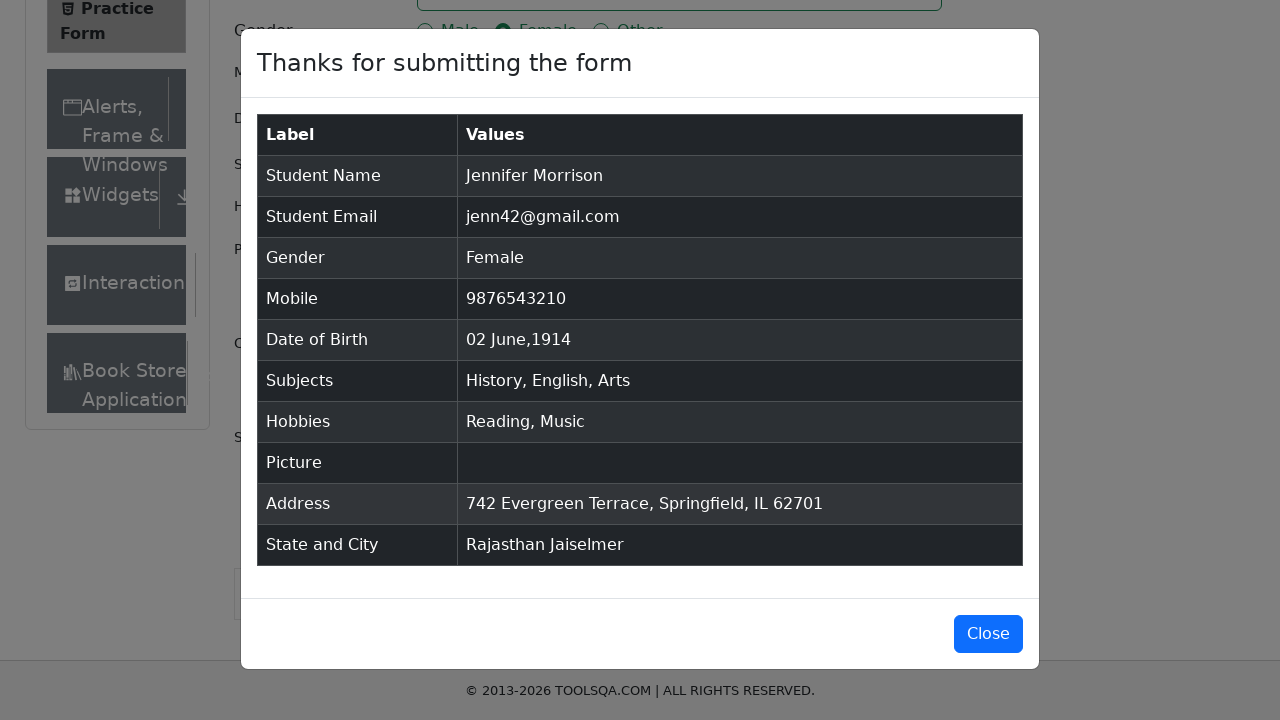

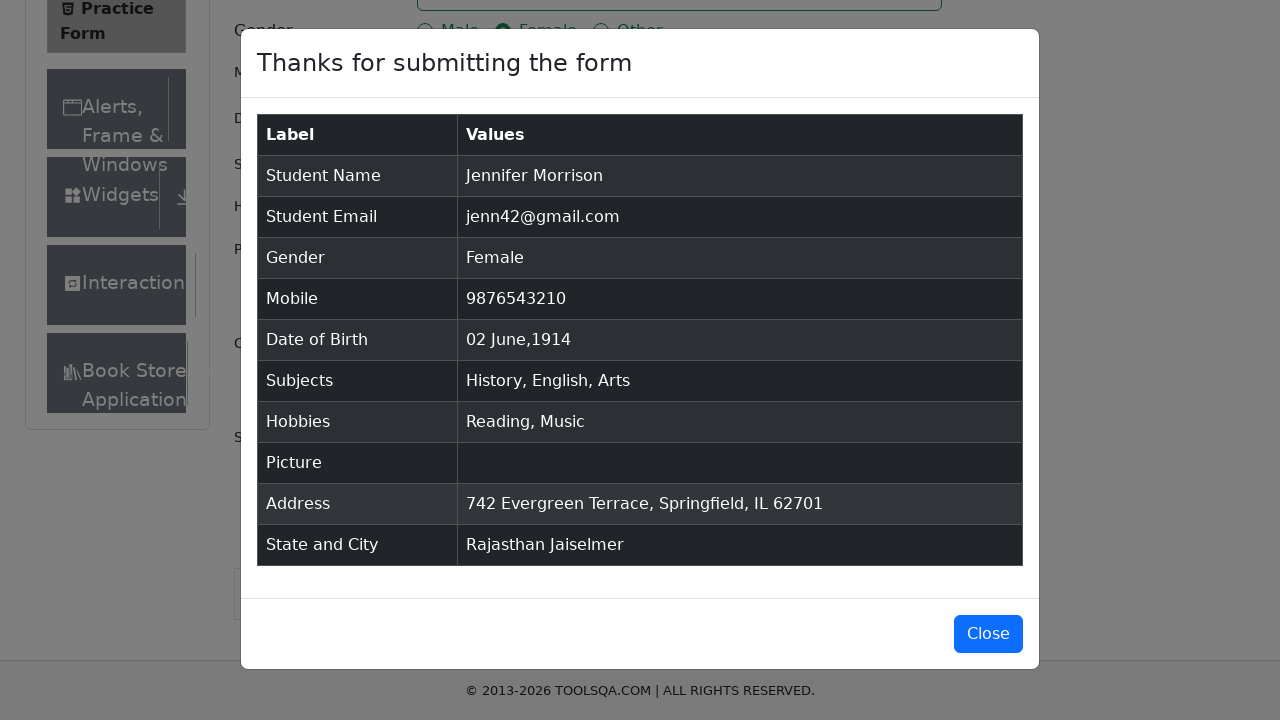